Navigates to a housing listings page and applies a filter by clicking on a specific filter option to narrow down the house listings

Starting URL: https://select.pdgzf.com/houseLists

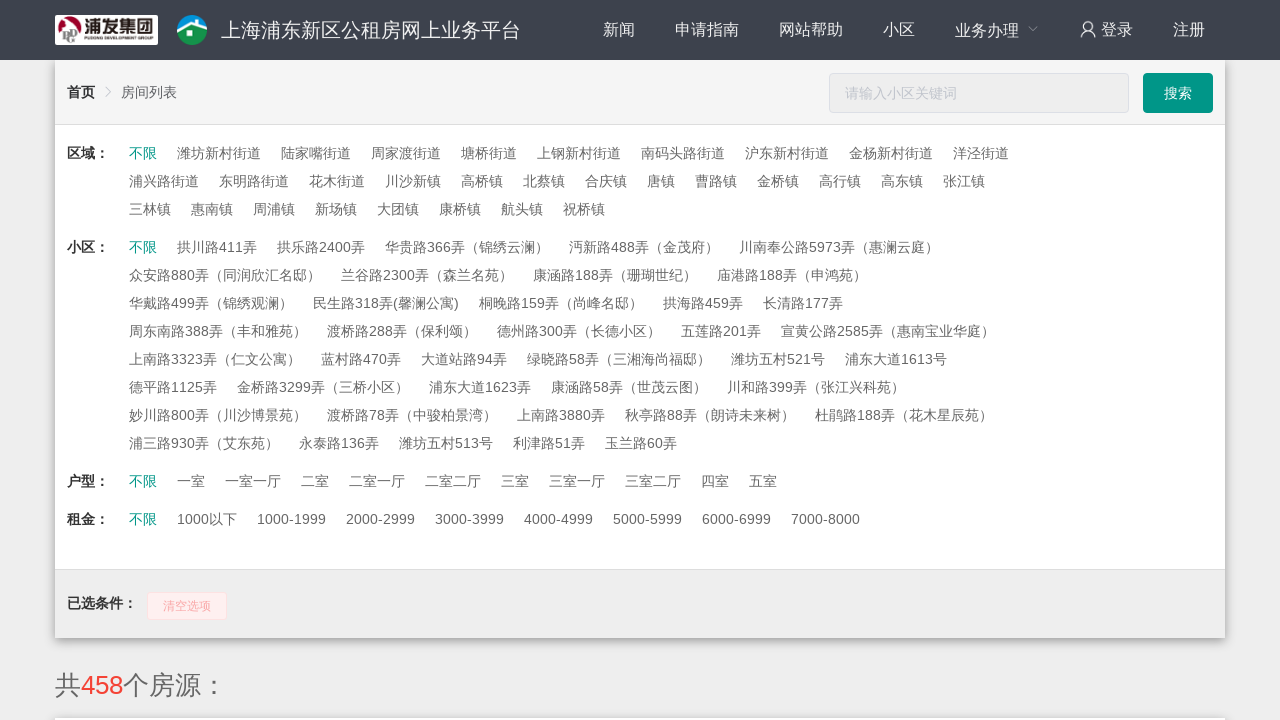

Navigated to housing listings page
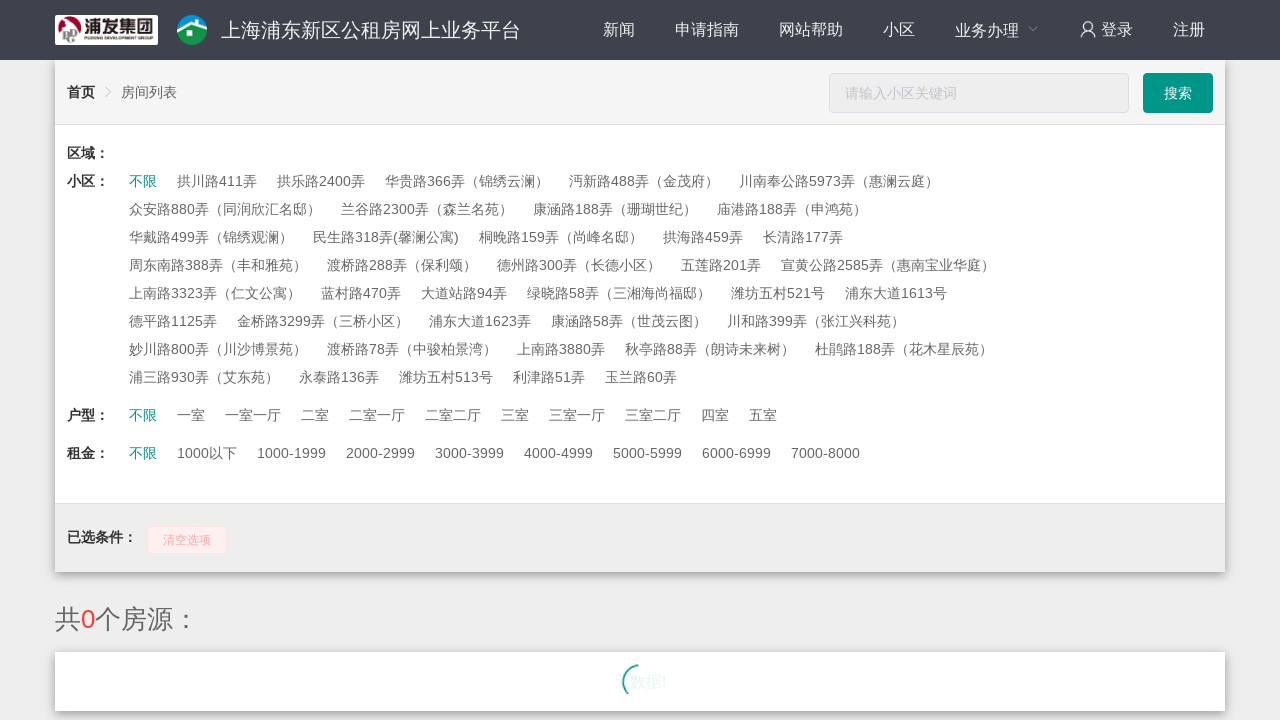

Filter options loaded
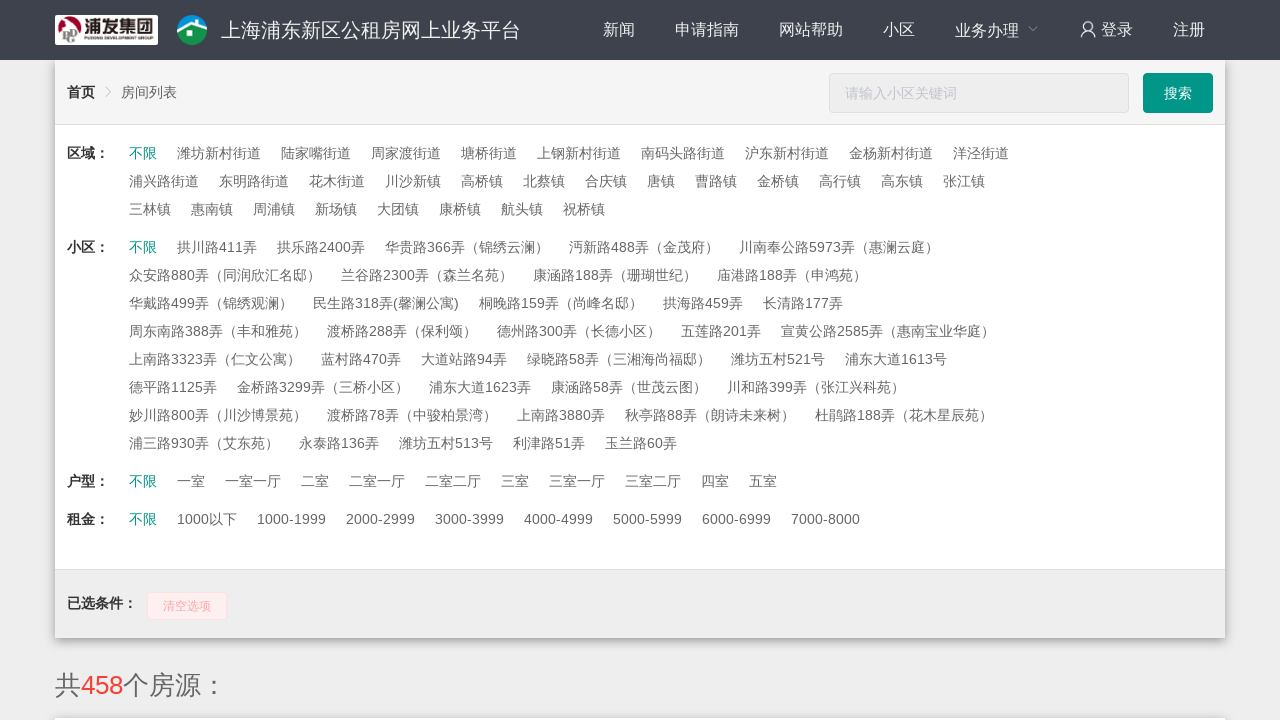

Located filter lists
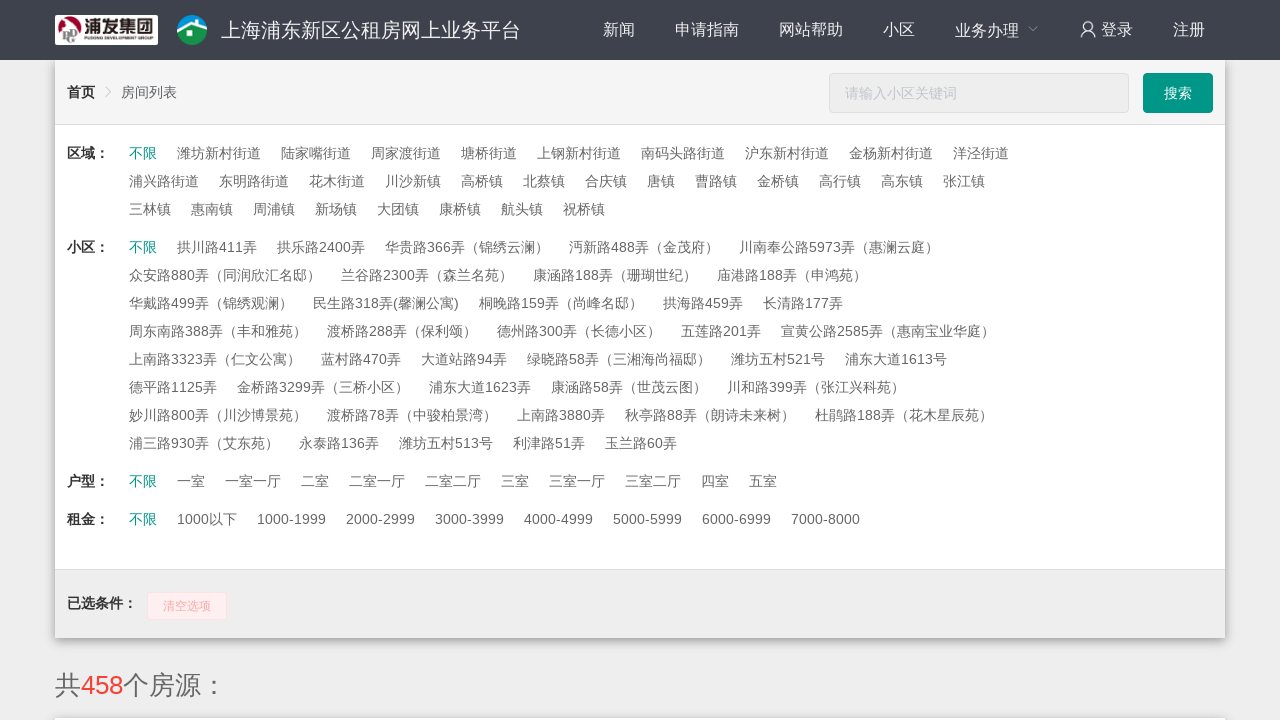

Selected third filter list
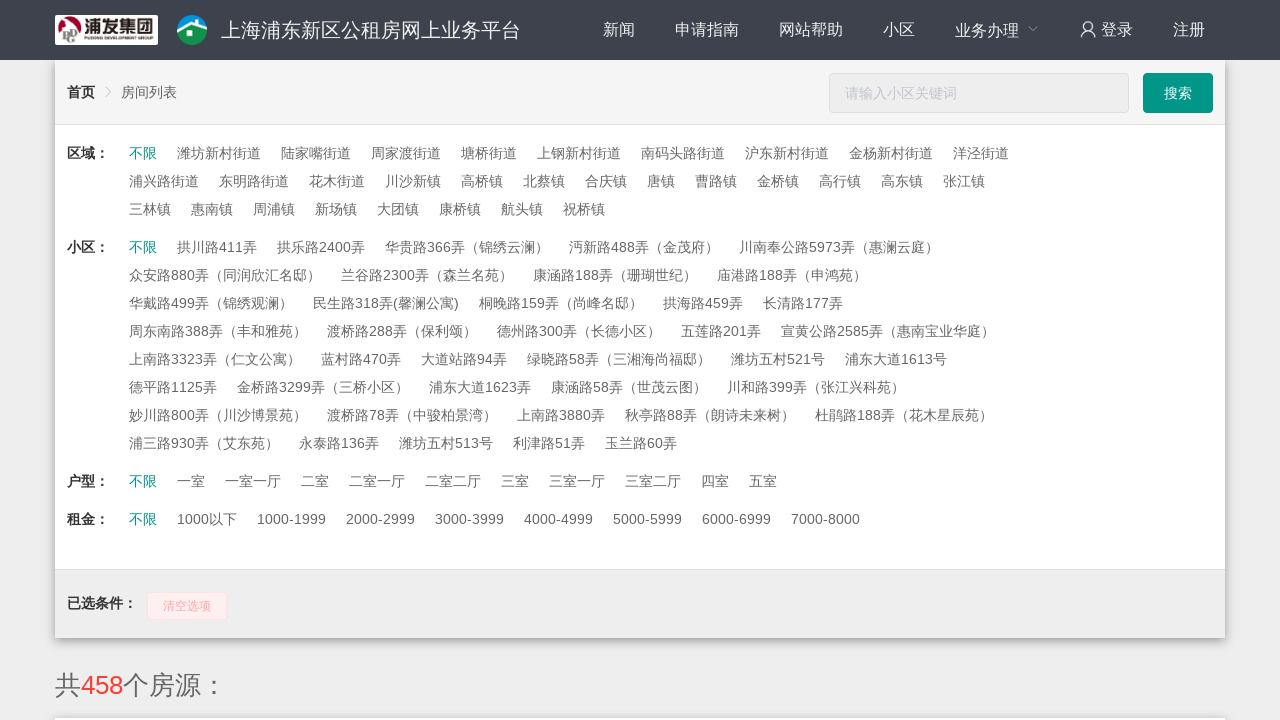

Located third filter option in the filter list
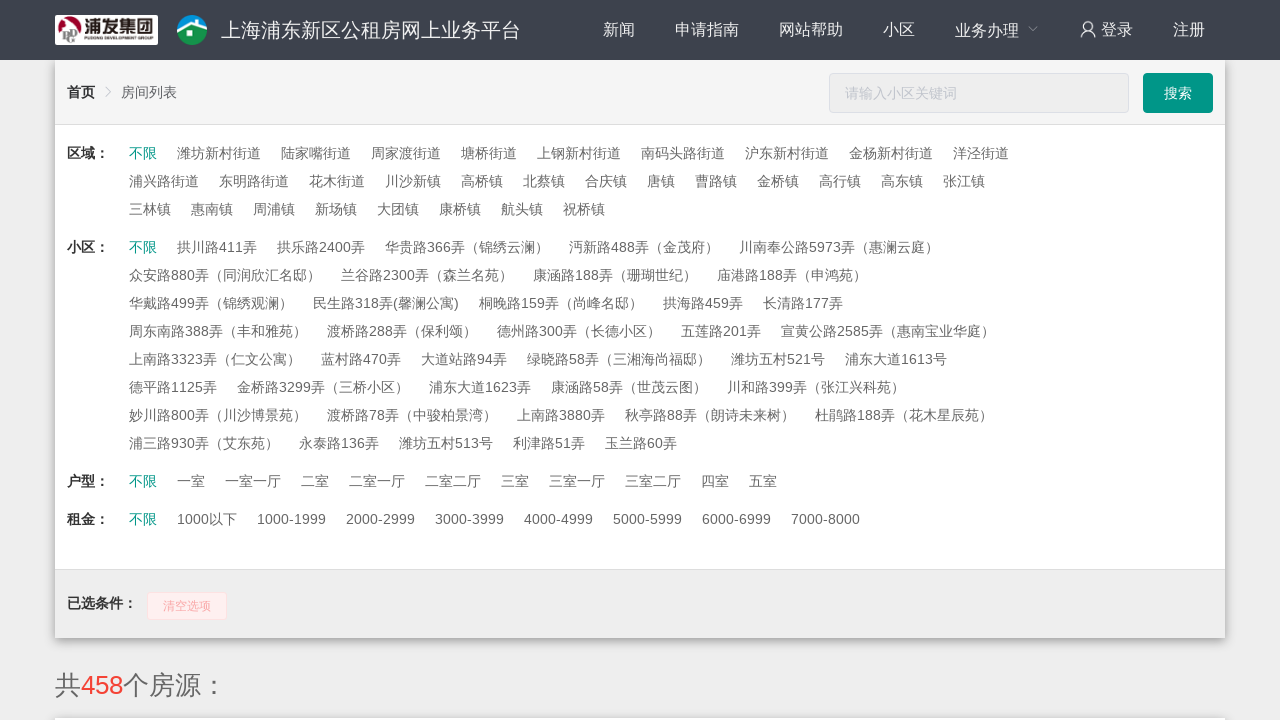

Clicked on filter option to narrow down house listings at (253, 482) on ul.clearfix.fl >> nth=2 >> li >> nth=2
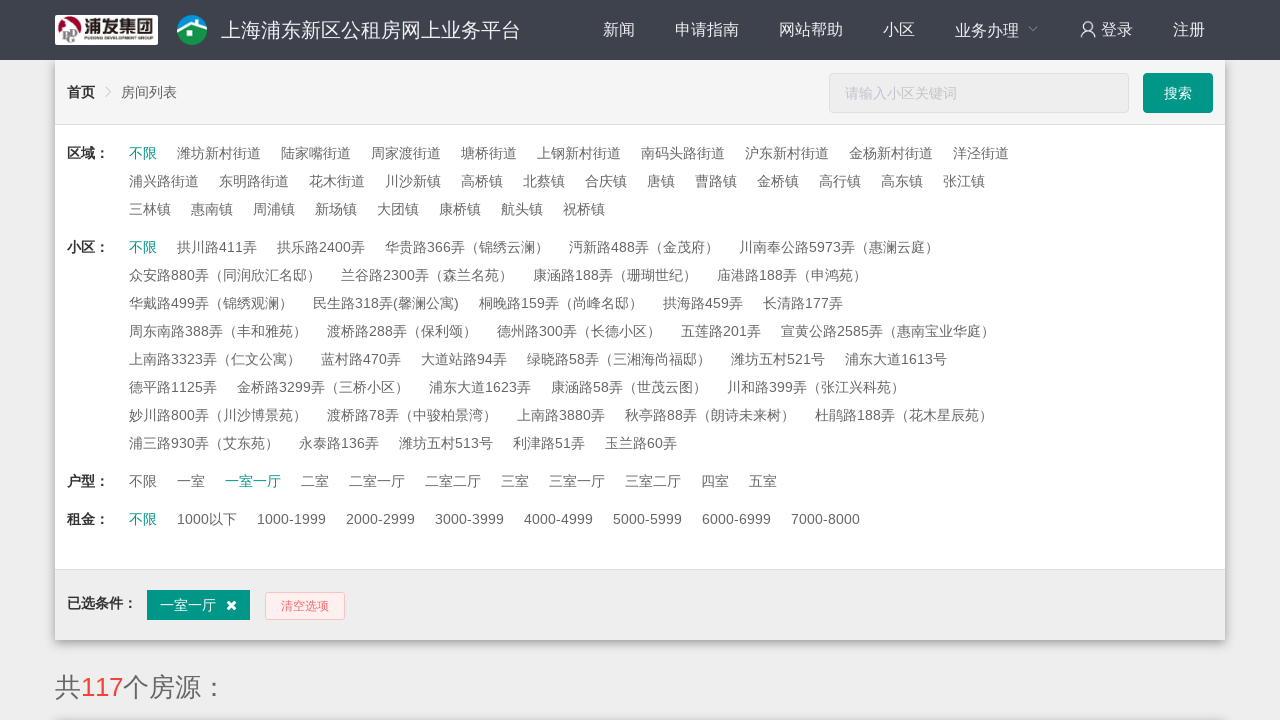

Filtered house listings loaded
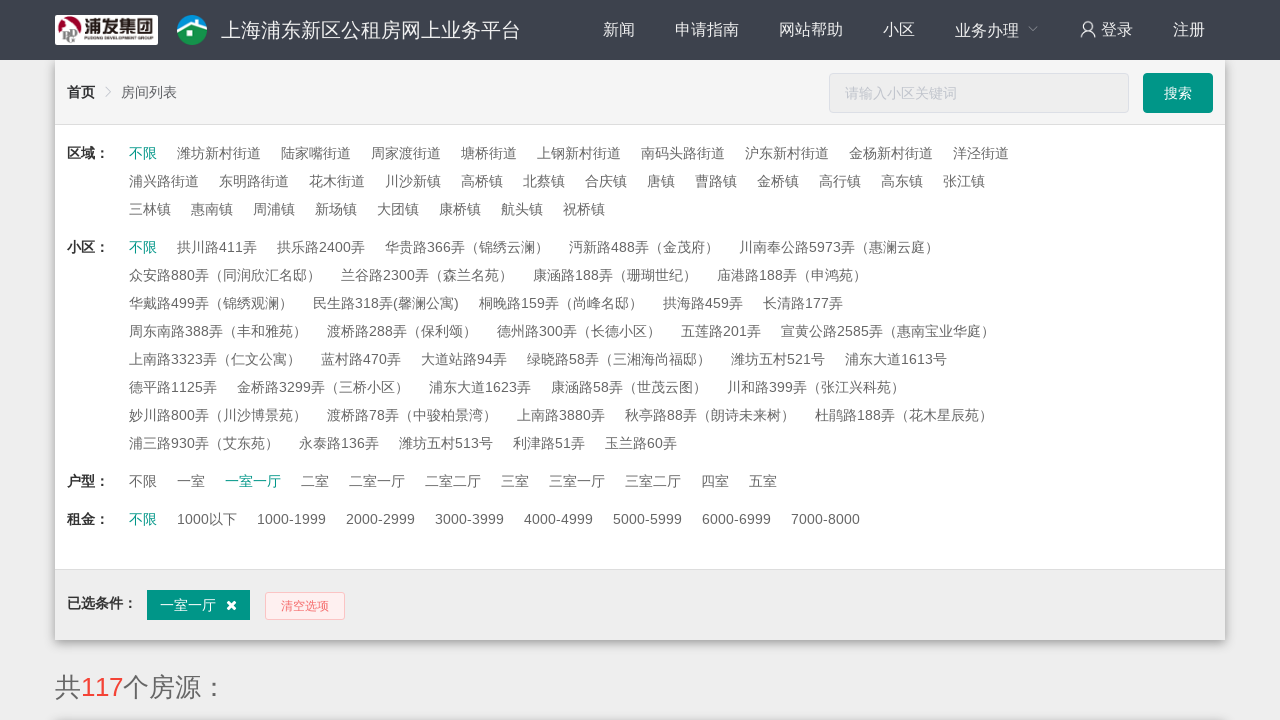

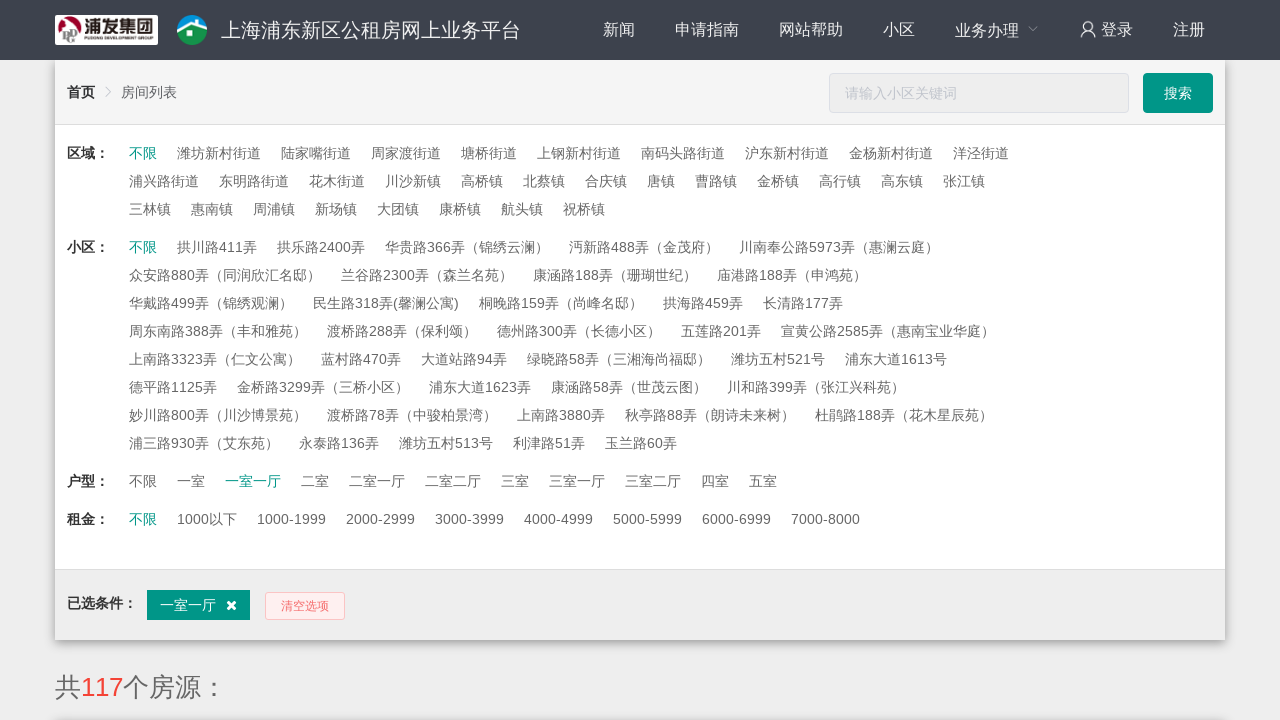